Tests registration form by finding input elements by tag name, filling them, and clicking the registration button

Starting URL: https://contacts-app.tobbymarshall815.vercel.app/login

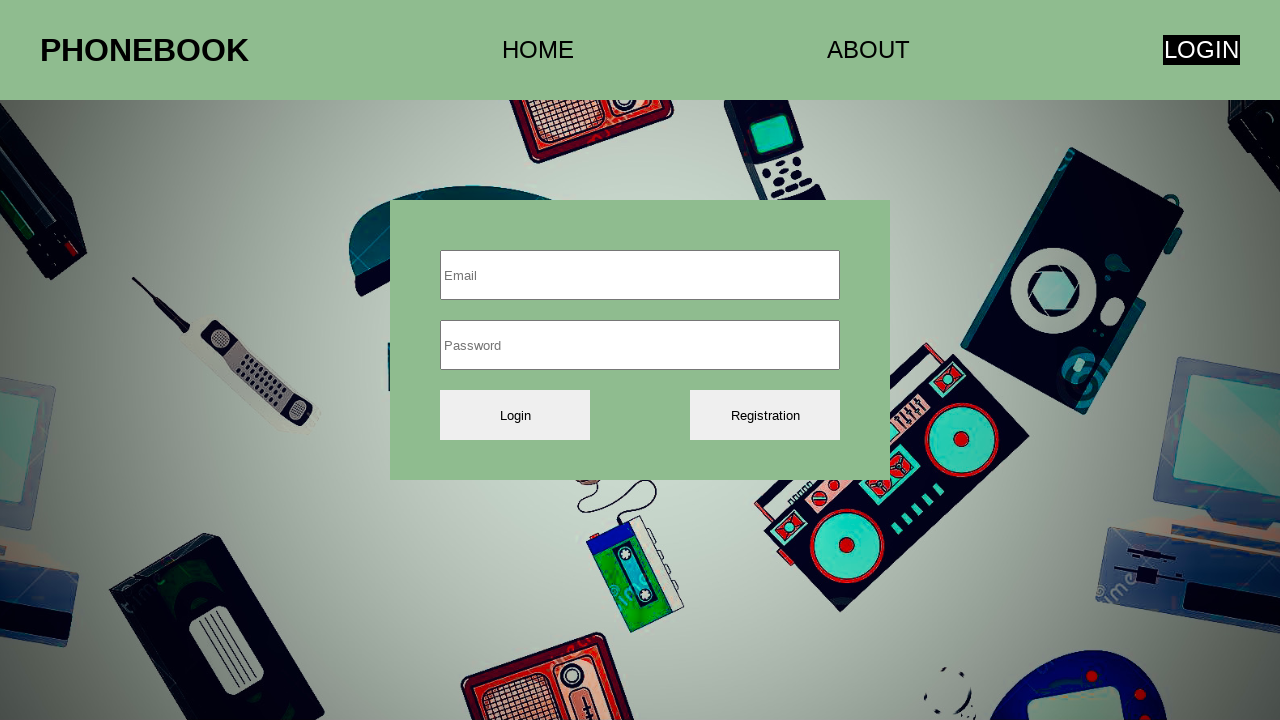

Filled email field with 'newuser321@mail.com' on input >> nth=0
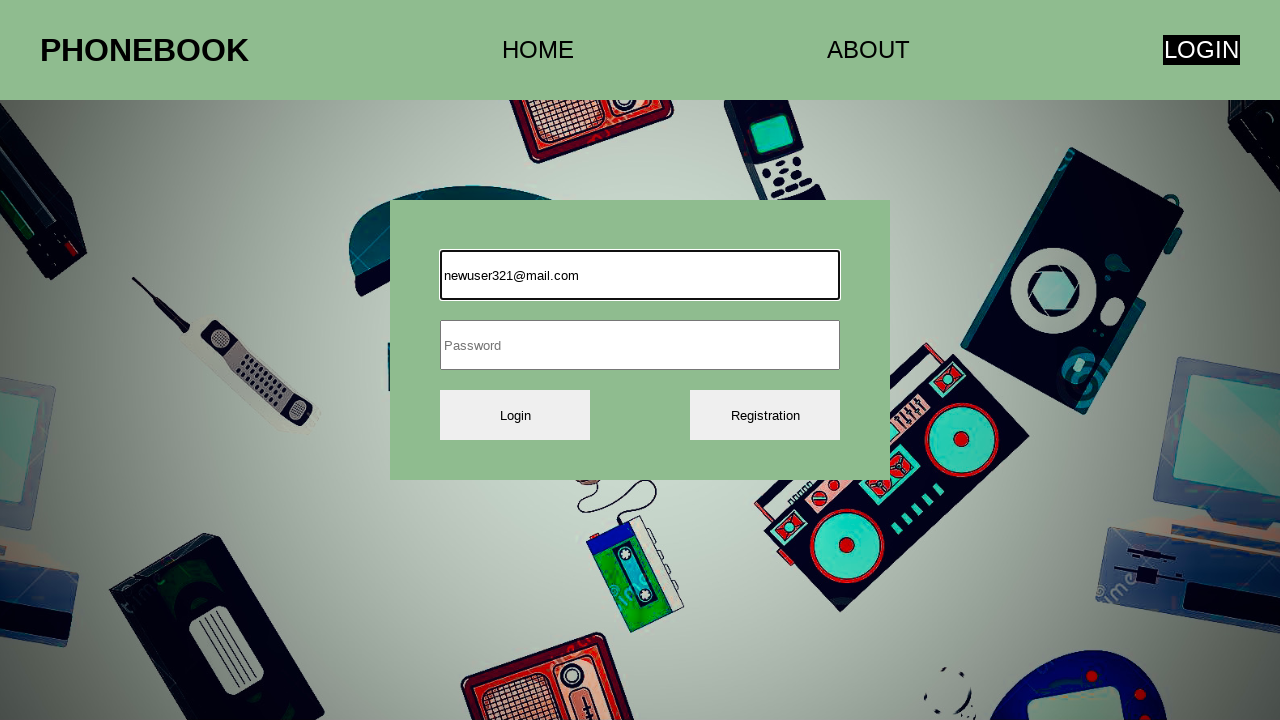

Filled password field with 'Secure456$pwd' on input >> nth=1
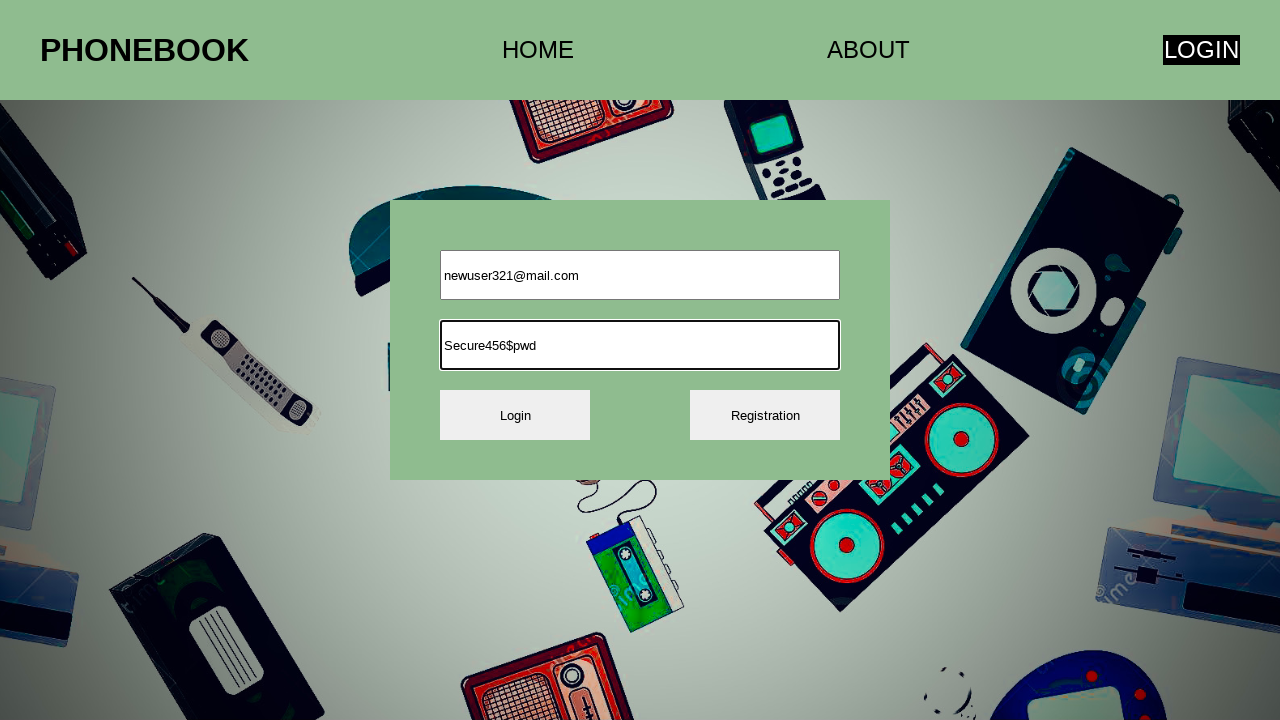

Clicked registration button at (765, 415) on button >> nth=1
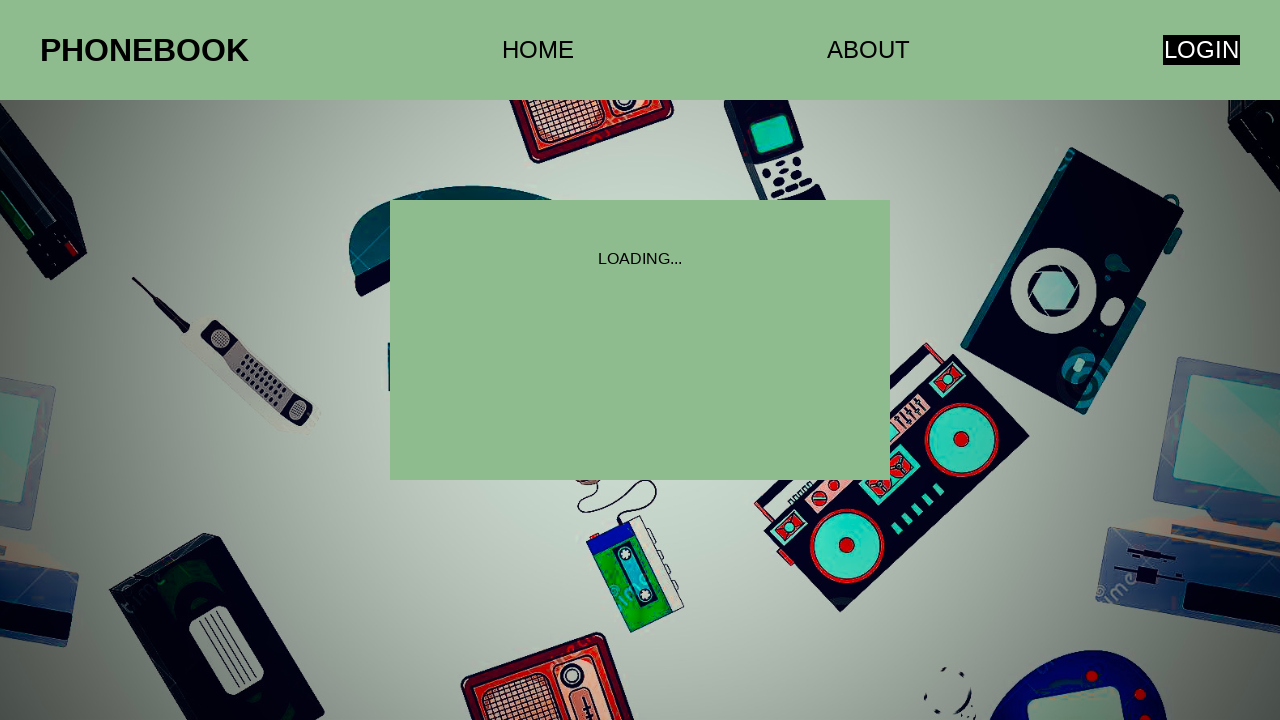

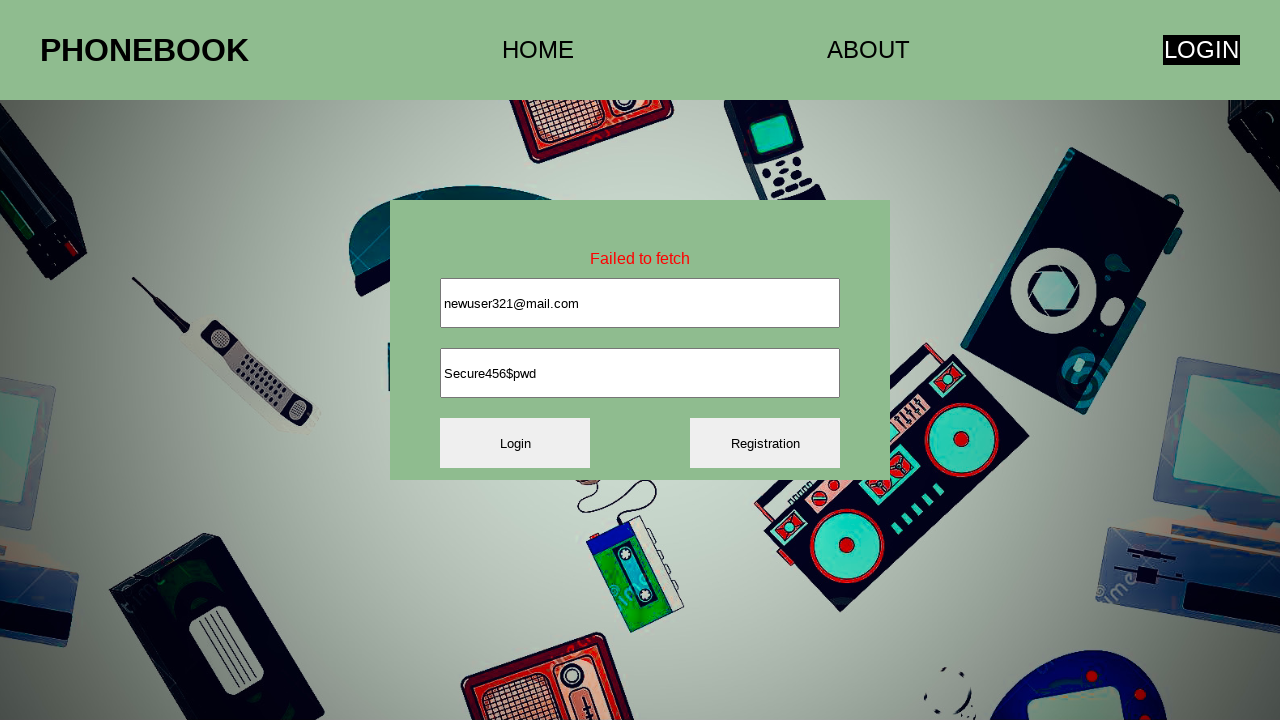